Tests clicking the negative feedback option and verifies the correct thank you message is displayed

Starting URL: https://www.knotch-cdn.com/standalone/unit.html?id=9f8c92ce-b11f-411c-80f6-a59f6f877d8e

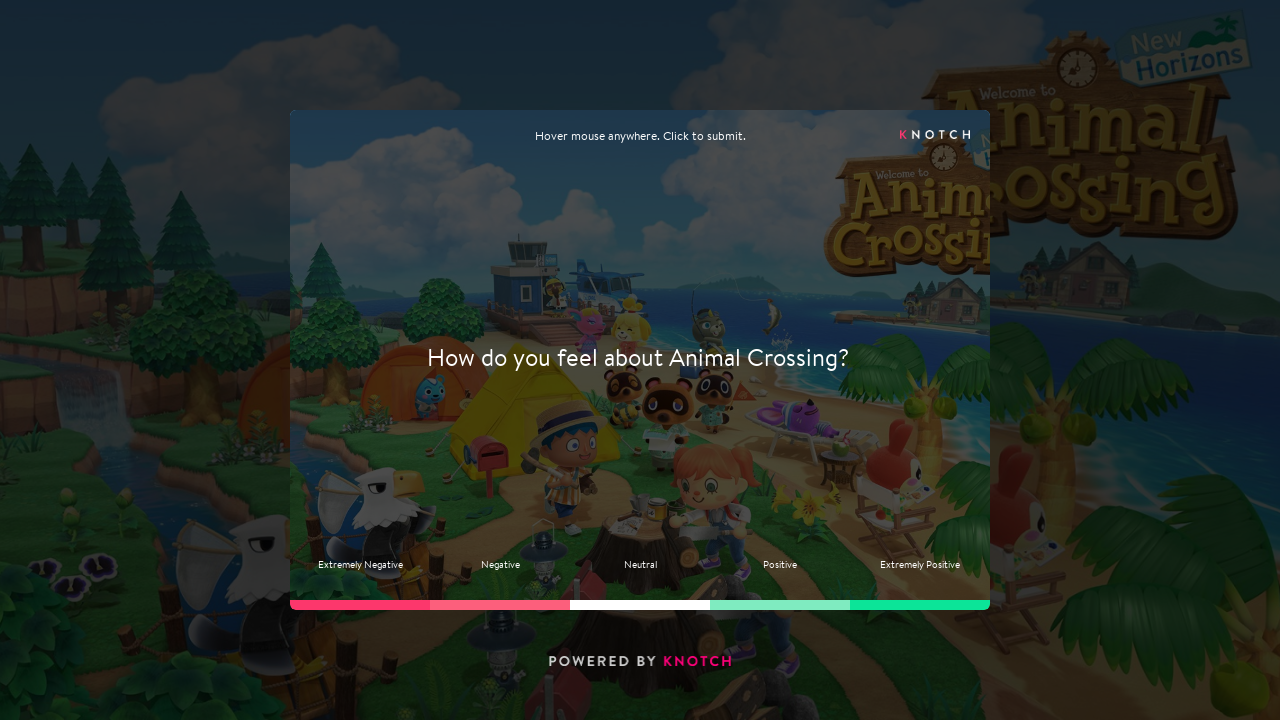

Located feedback iframe
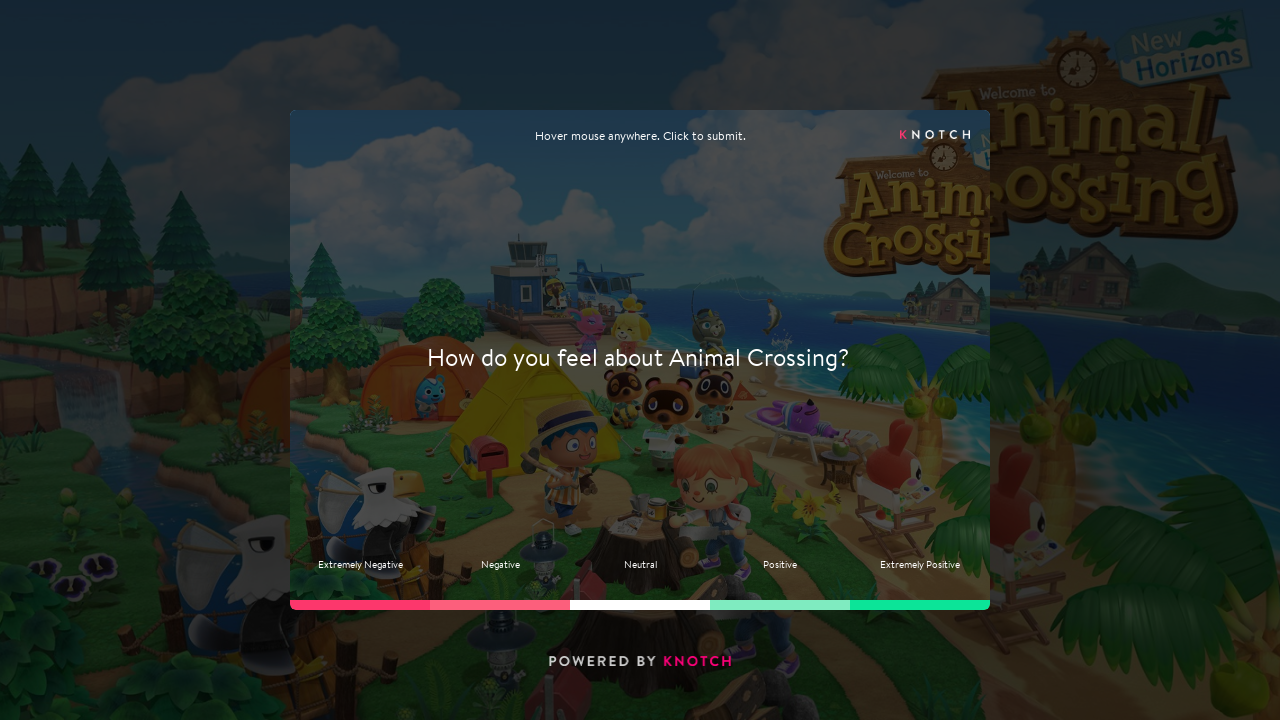

Answer options became visible
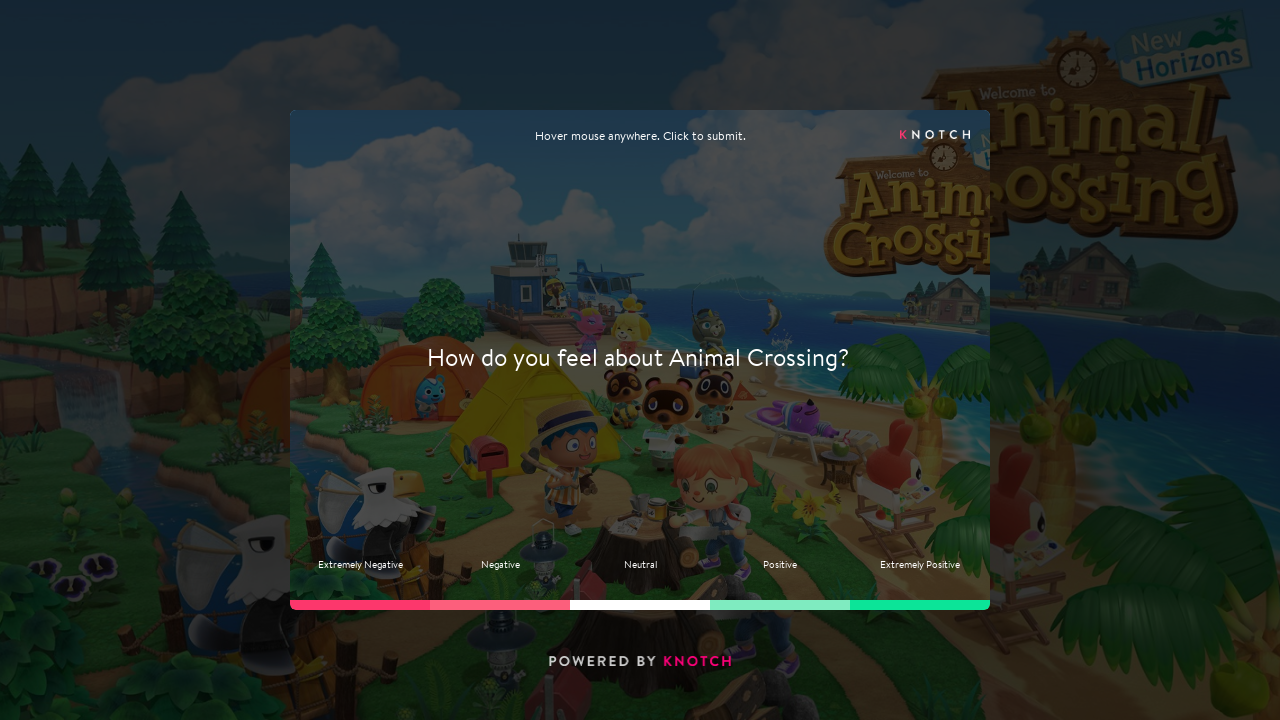

Hovered over tool container at (640, 360) on #knotchframe_9f8c92ce-b11f-411c-80f6-a59f6f877d8e >> internal:control=enter-fram
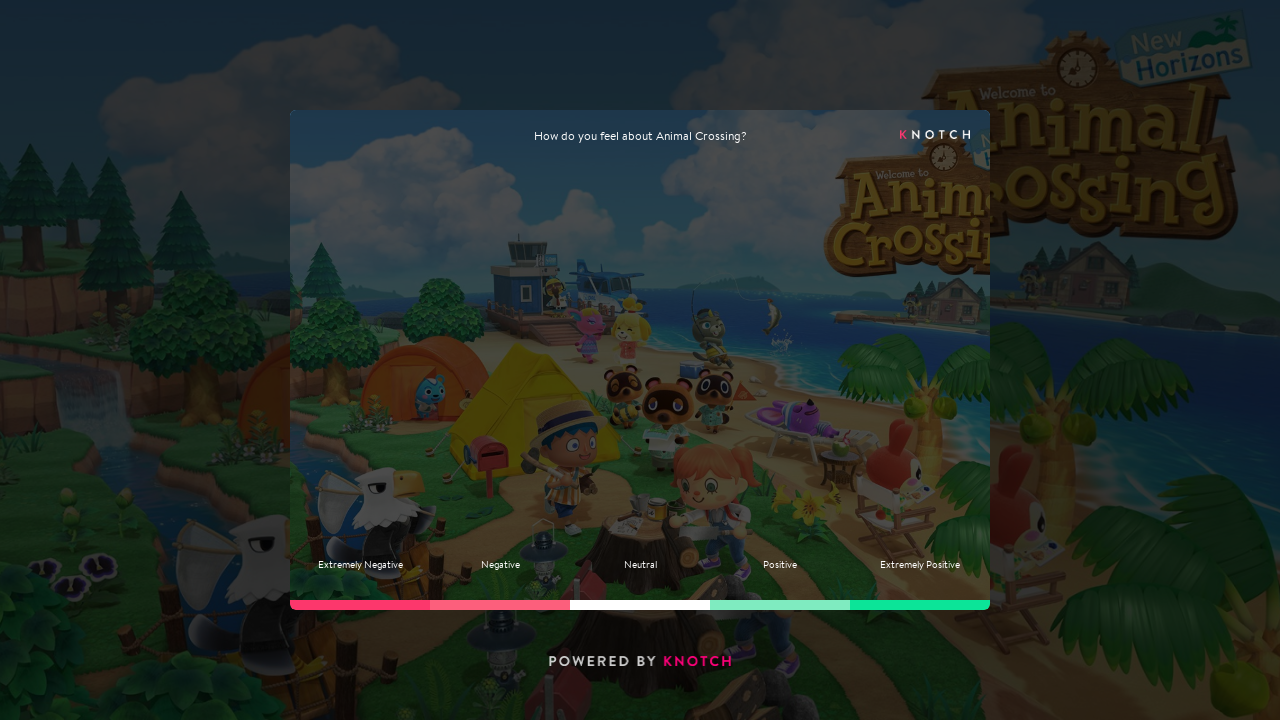

Clicked negative feedback option at (500, 566) on #knotchframe_9f8c92ce-b11f-411c-80f6-a59f6f877d8e >> internal:control=enter-fram
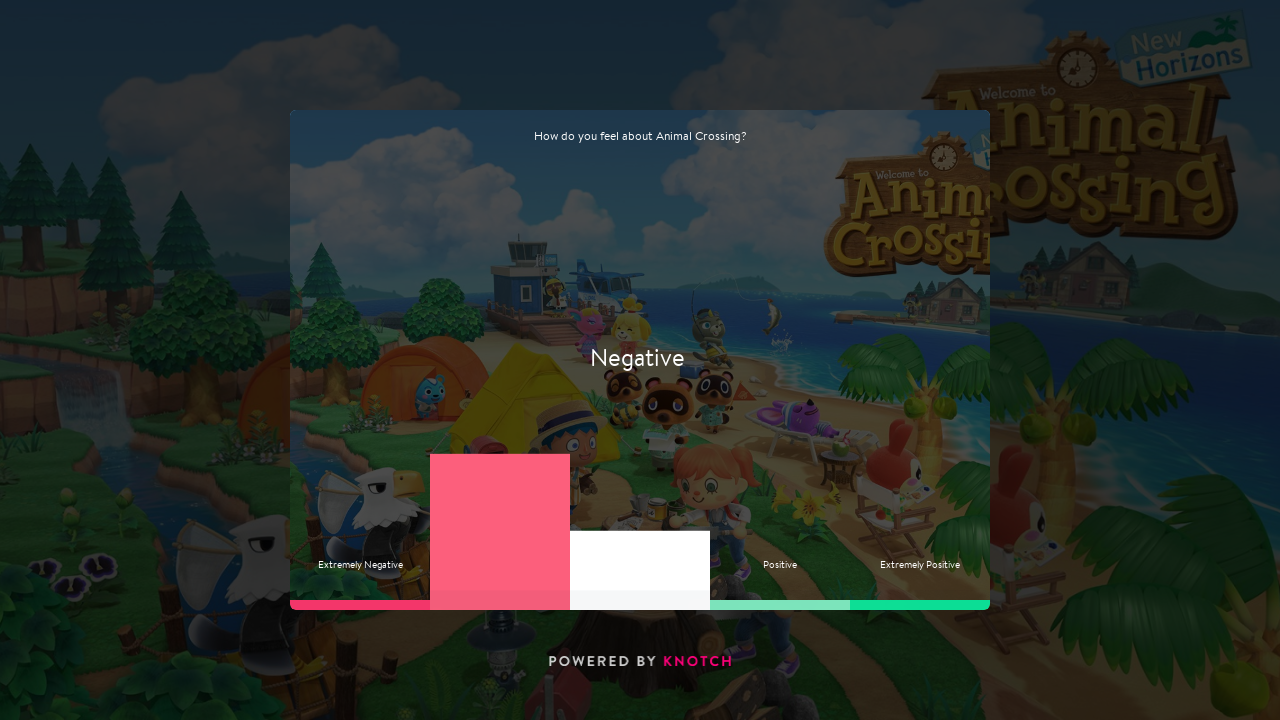

Thank you message displayed after negative response
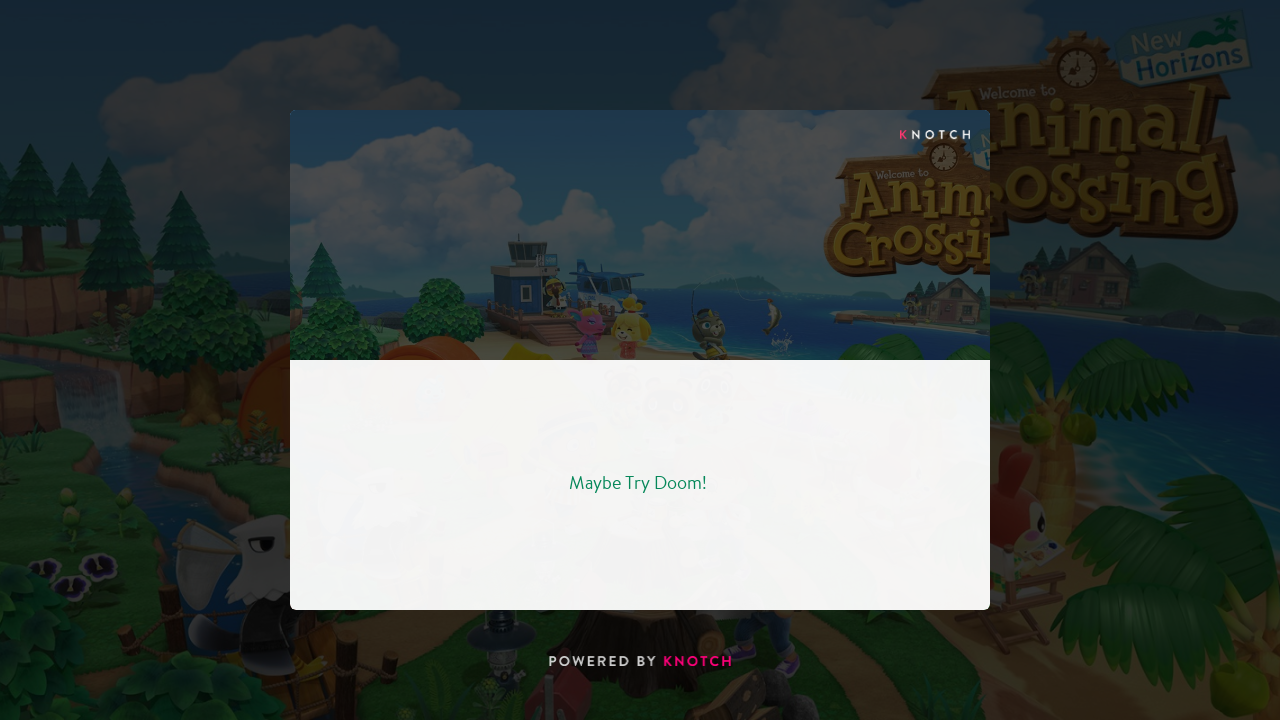

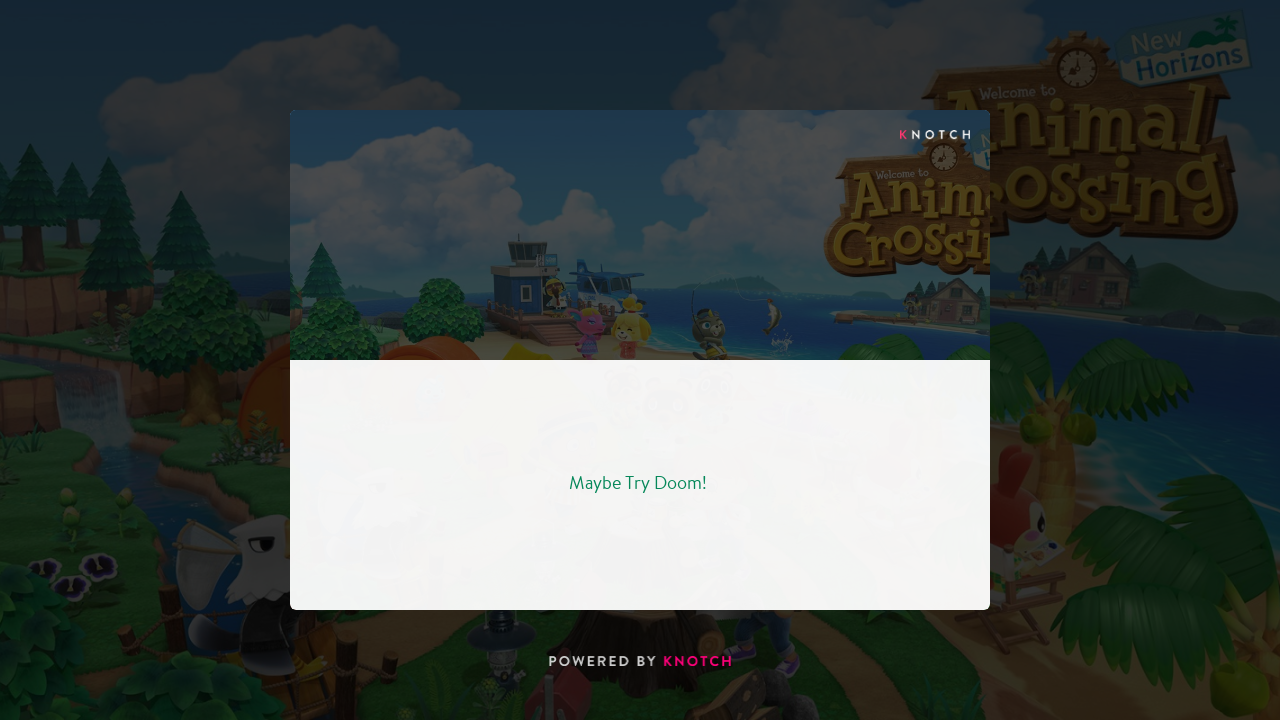